Navigates to W3Schools HTML tables page and verifies that the customers table with company, contact, and country data is fully loaded.

Starting URL: https://www.w3schools.com/html/html_tables.asp

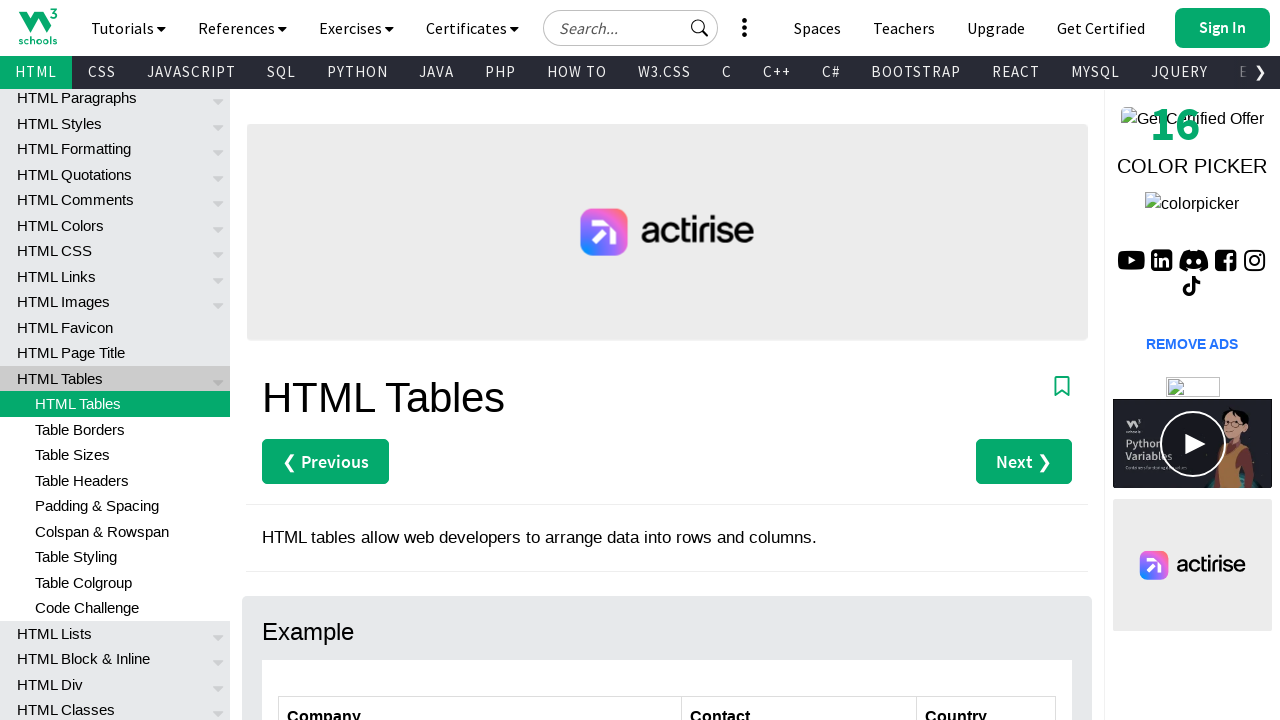

Navigated to W3Schools HTML tables page
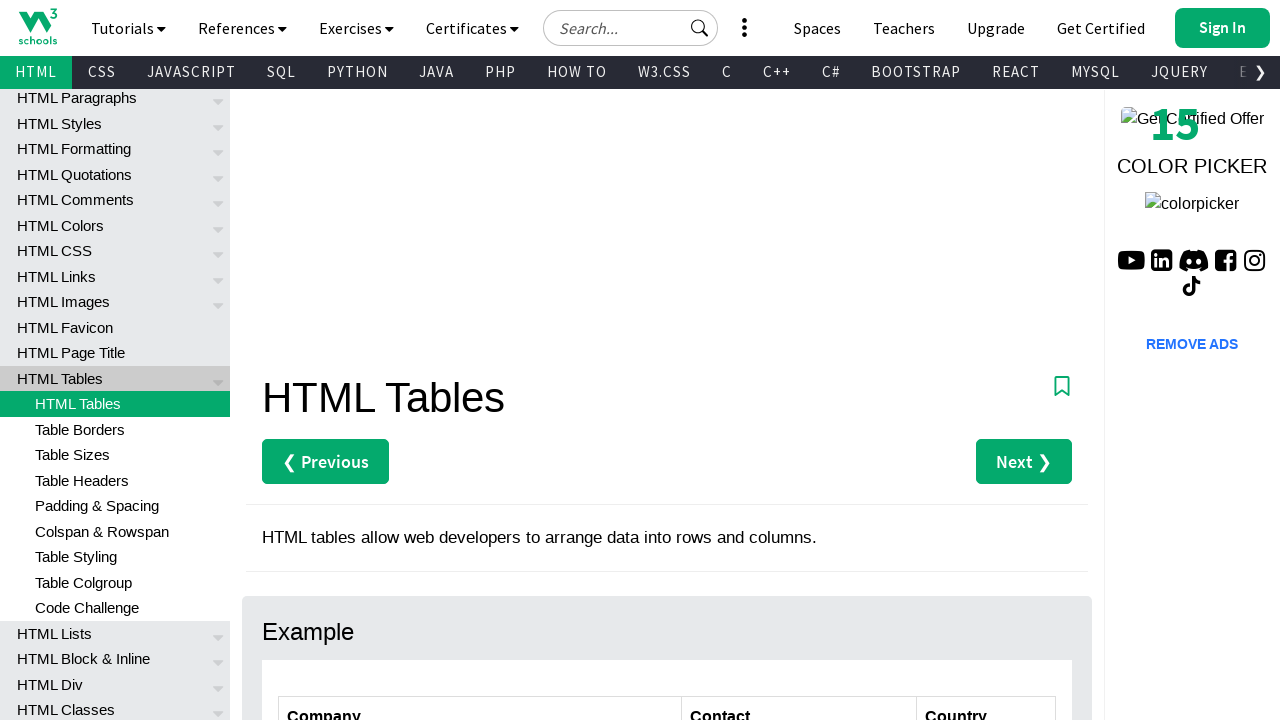

Customers table is visible on the page
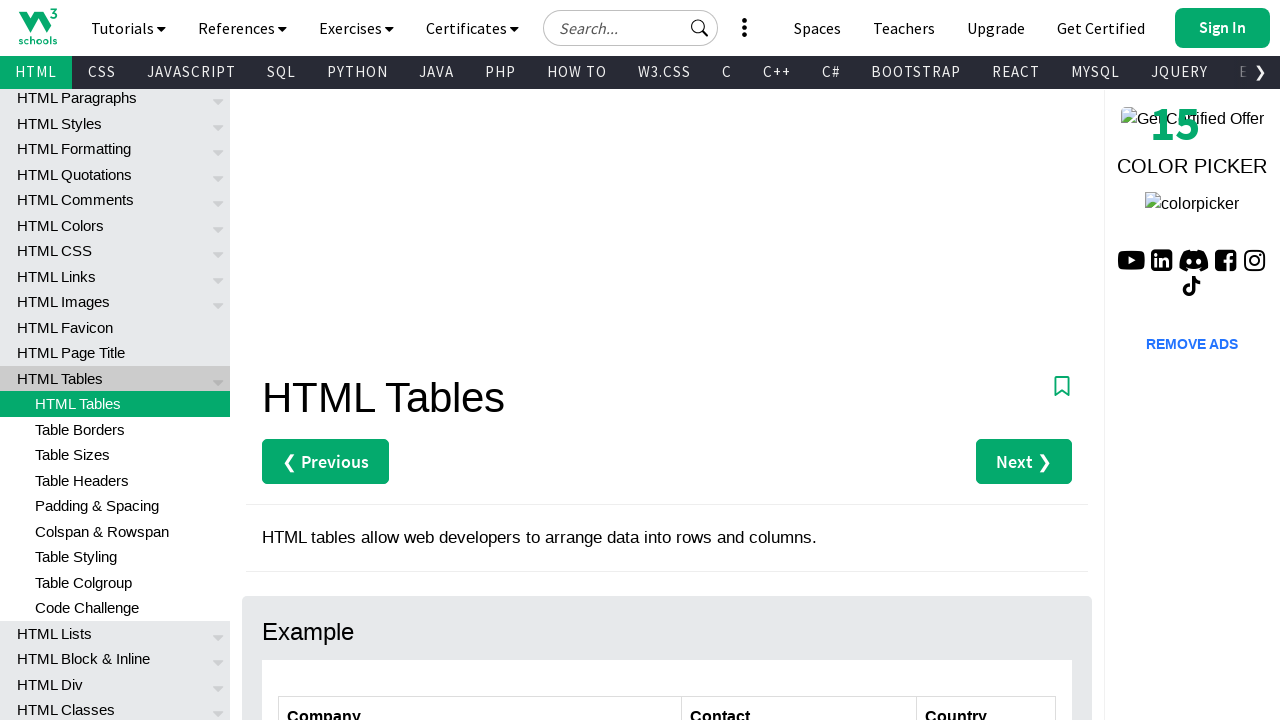

First data row company column loaded in customers table
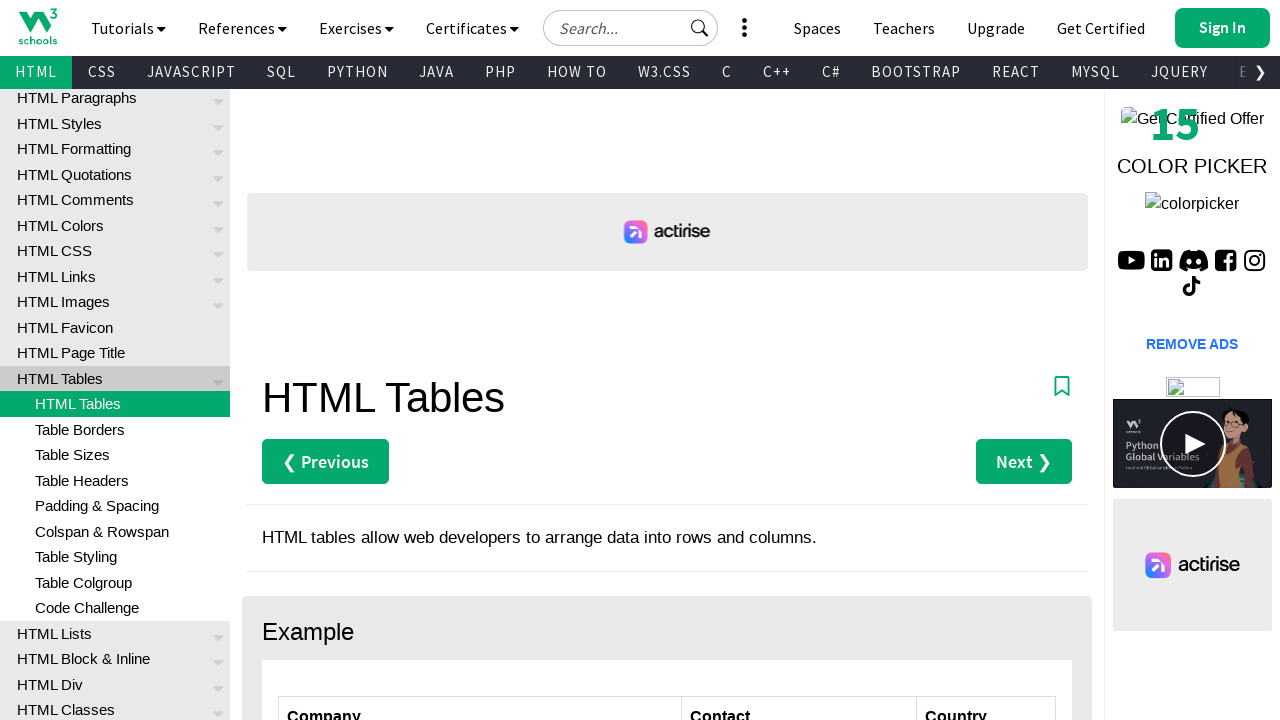

First data row contact column loaded in customers table
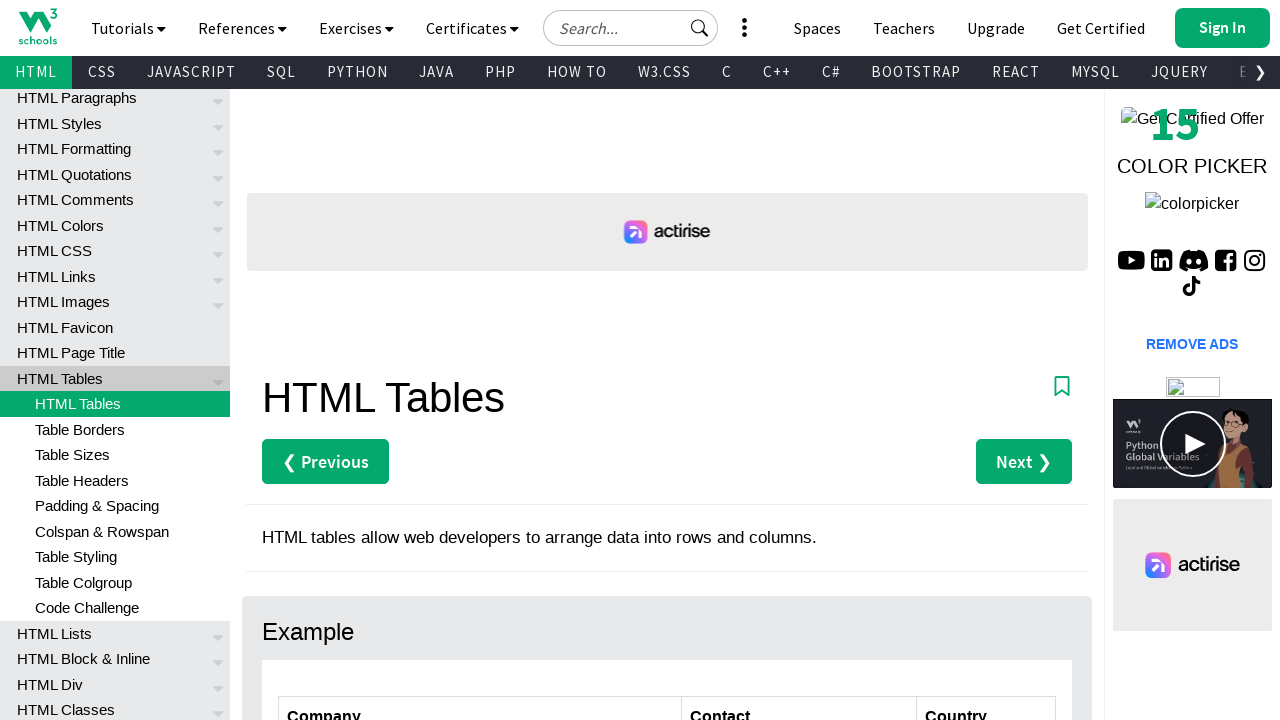

First data row country column loaded in customers table
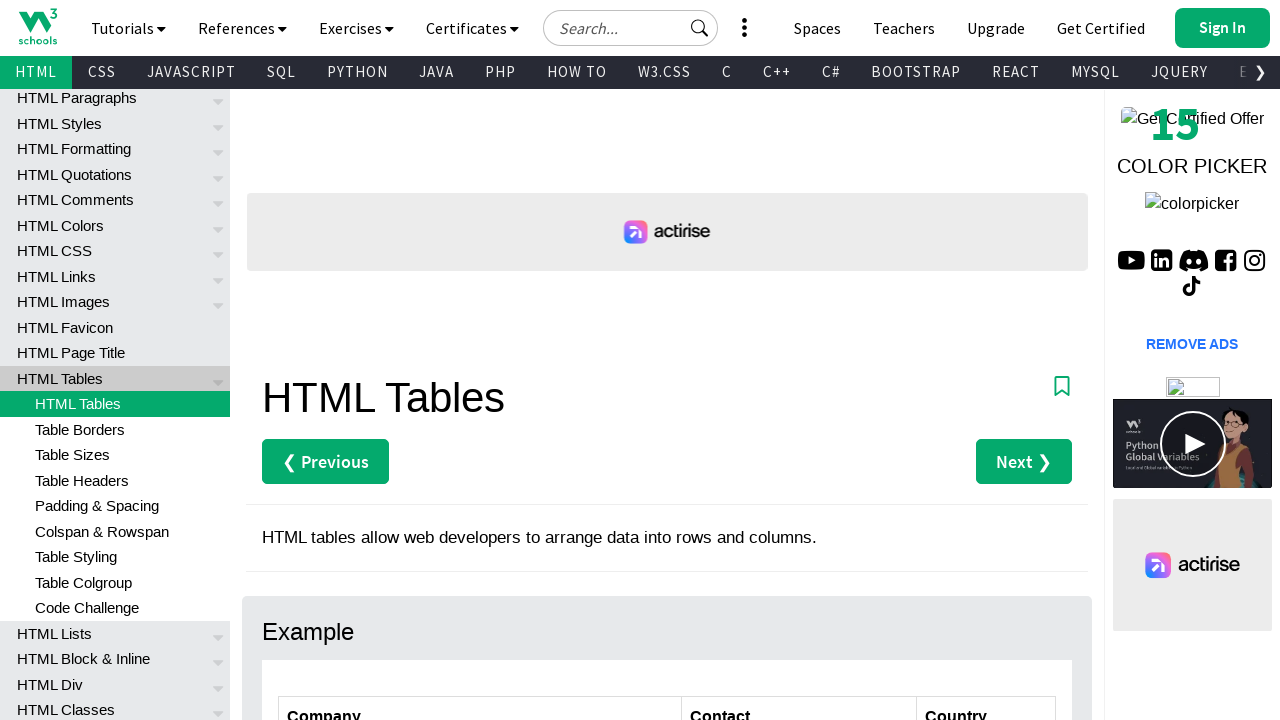

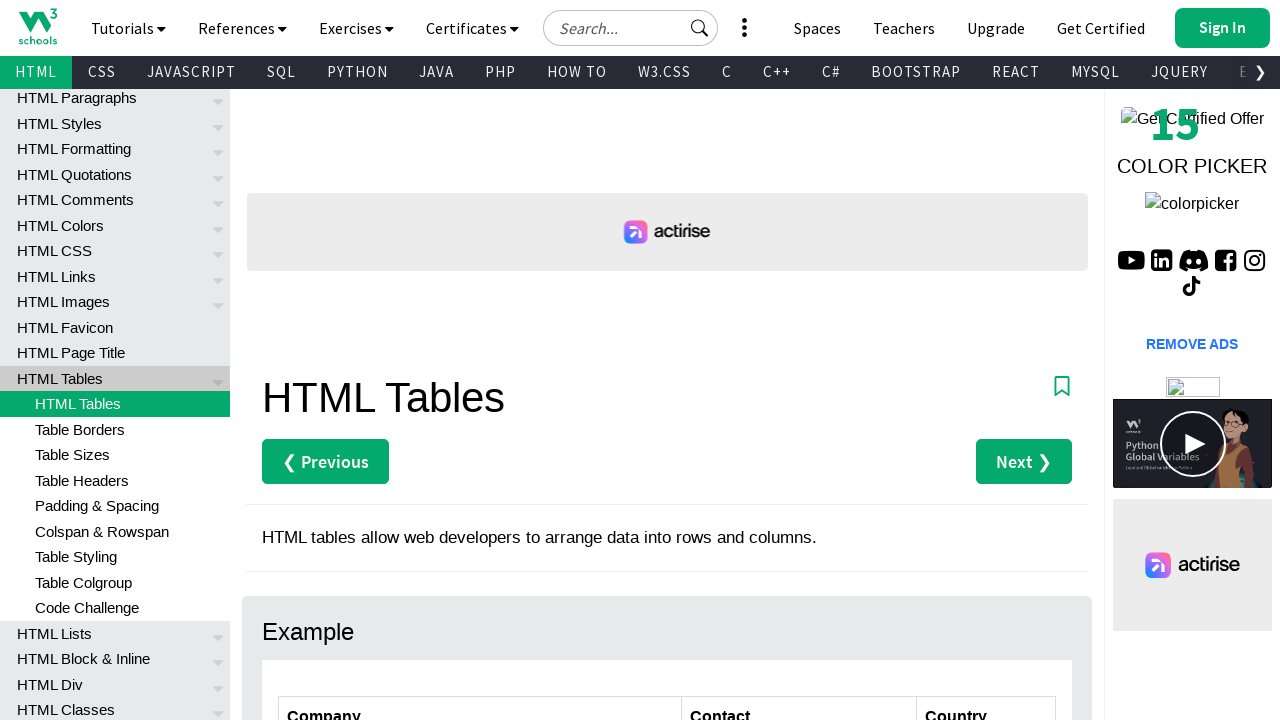